Tests navigation on the Playwright documentation site by clicking the "Get Started" link and verifying the page loads correctly.

Starting URL: https://playwright.dev/

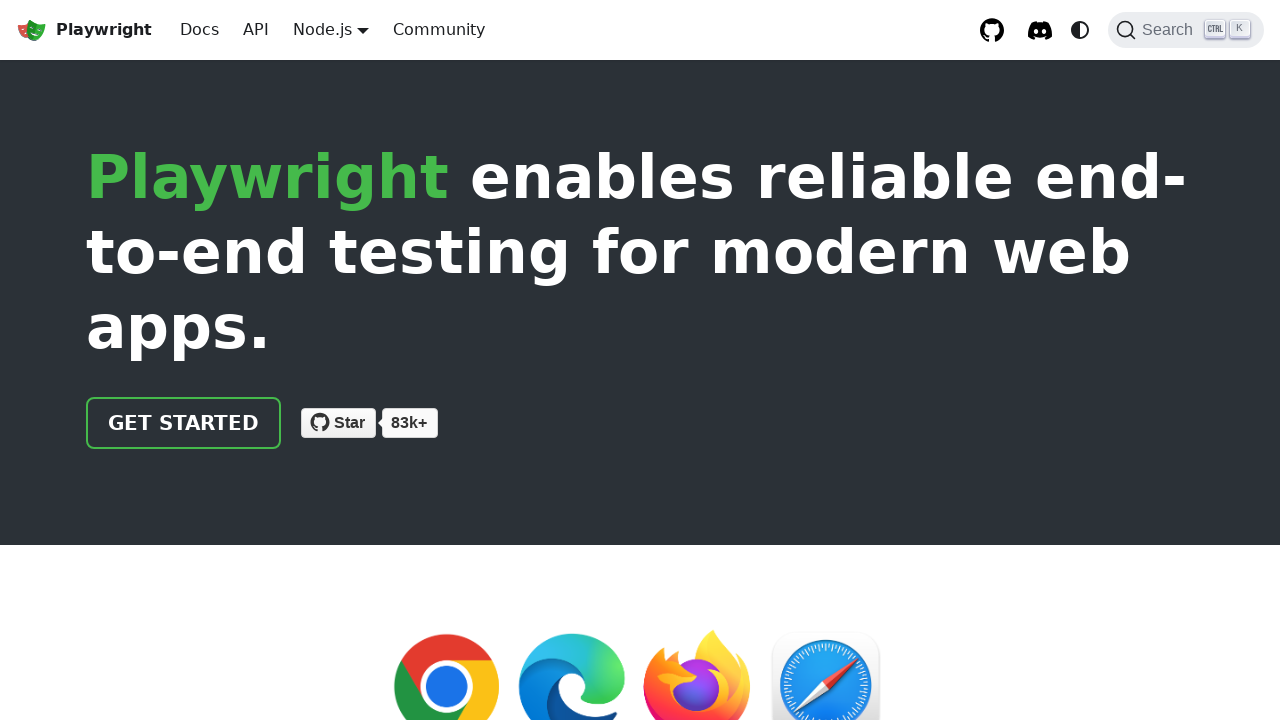

Clicked the 'Get Started' link on Playwright documentation site at (184, 423) on text=Get Started
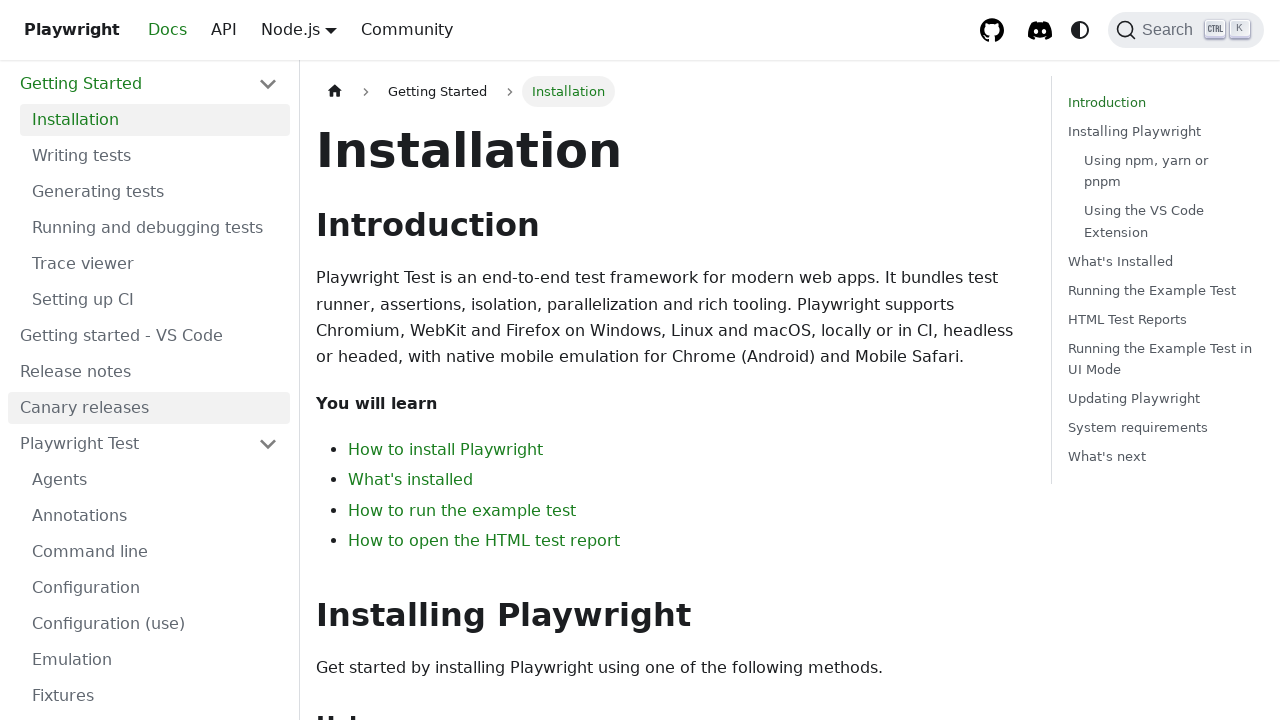

Waited for page navigation to complete and network to be idle
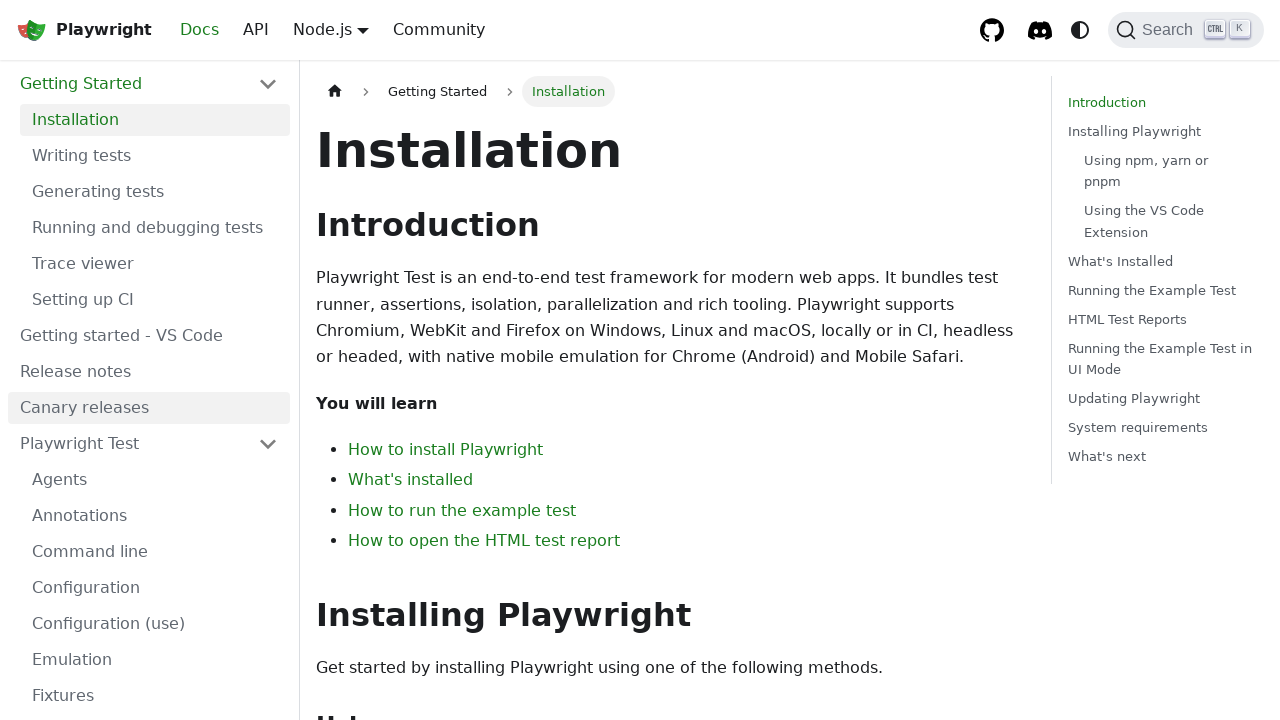

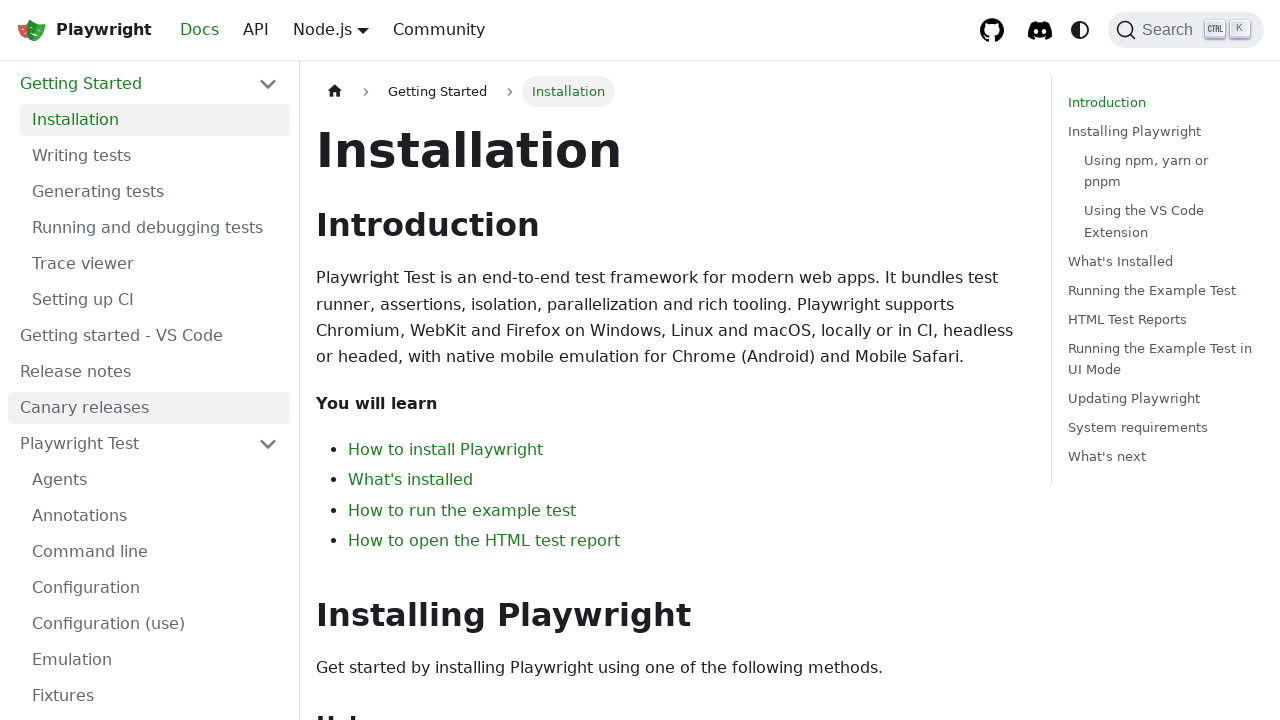